Tests dropdown and flight booking form functionality by selecting currency, origin city (Hyderabad), and destination city (Delhi) from dropdown menus

Starting URL: https://rahulshettyacademy.com/dropdownsPractise/

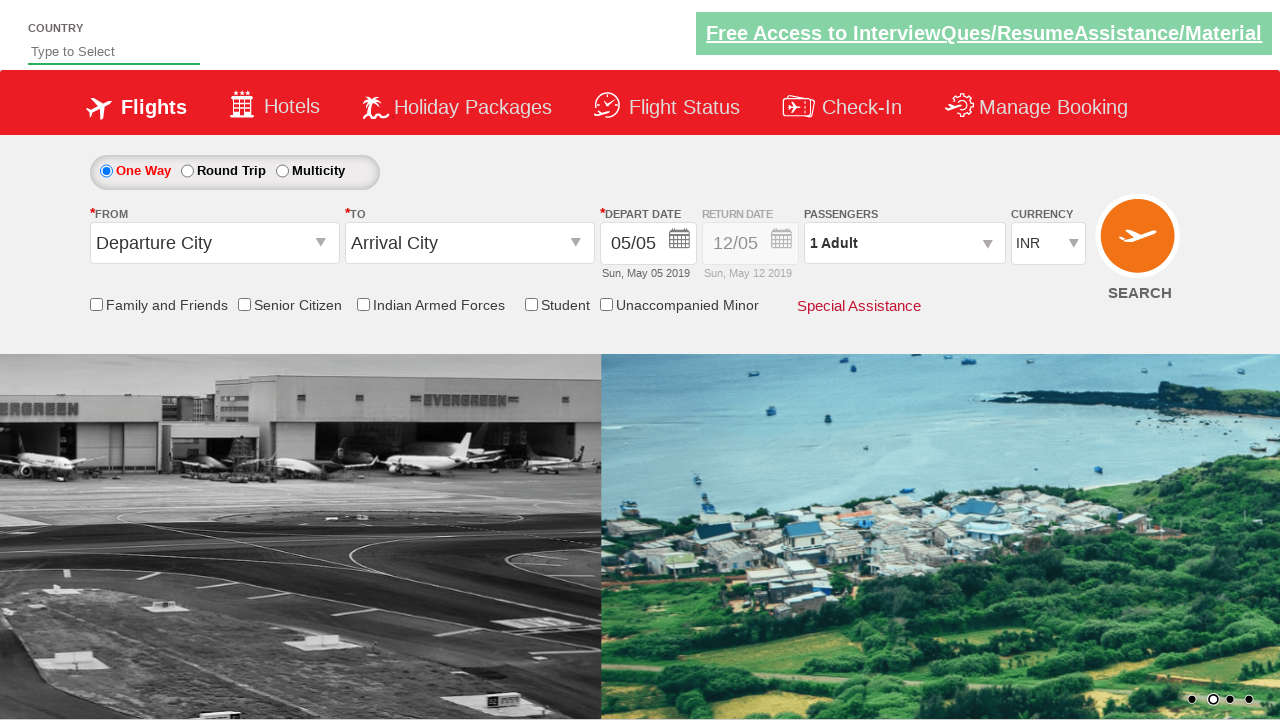

Selected currency from dropdown (4th option) on #ctl00_mainContent_DropDownListCurrency
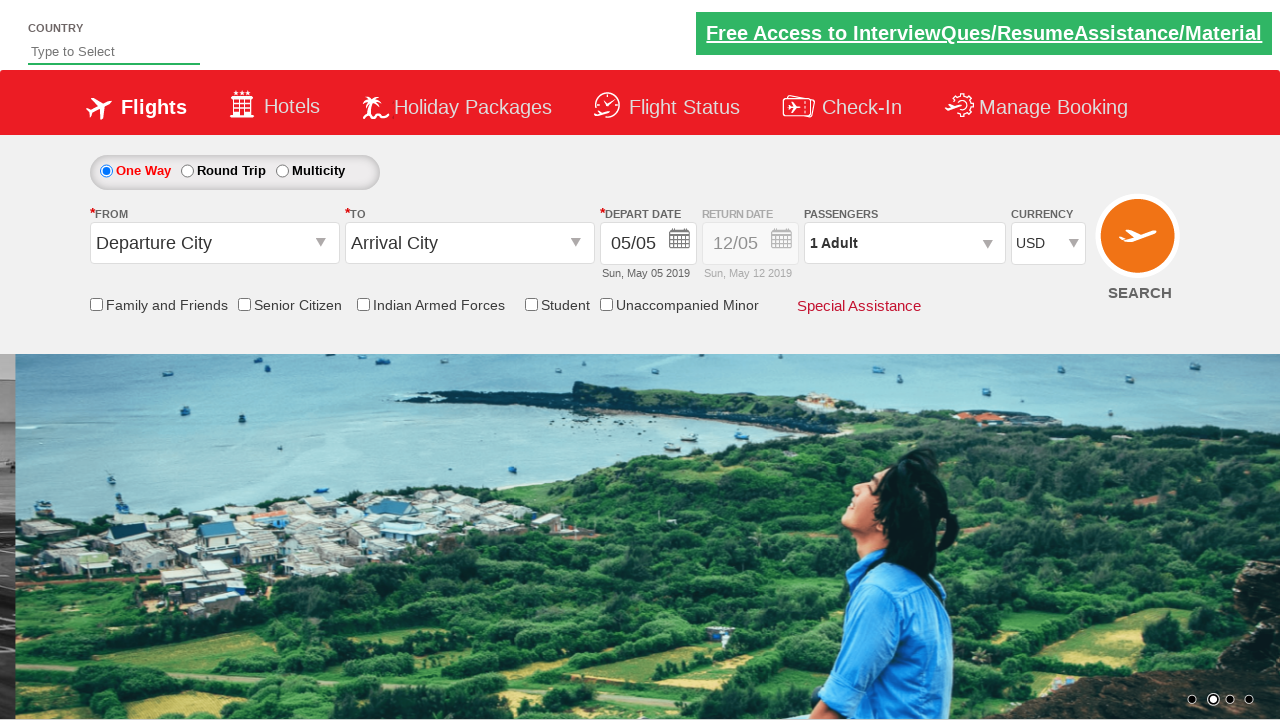

Clicked origin station dropdown to open it at (214, 243) on #ctl00_mainContent_ddl_originStation1_CTXT
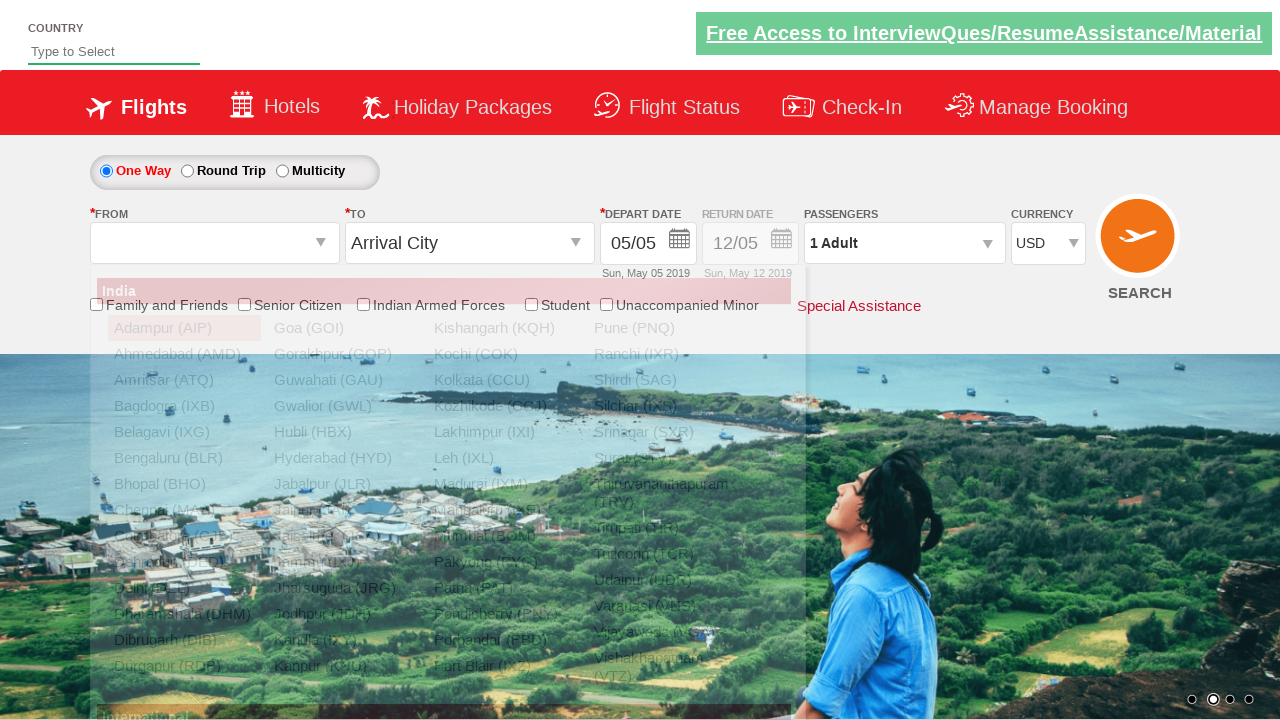

Waited for Hyderabad option to appear in origin dropdown
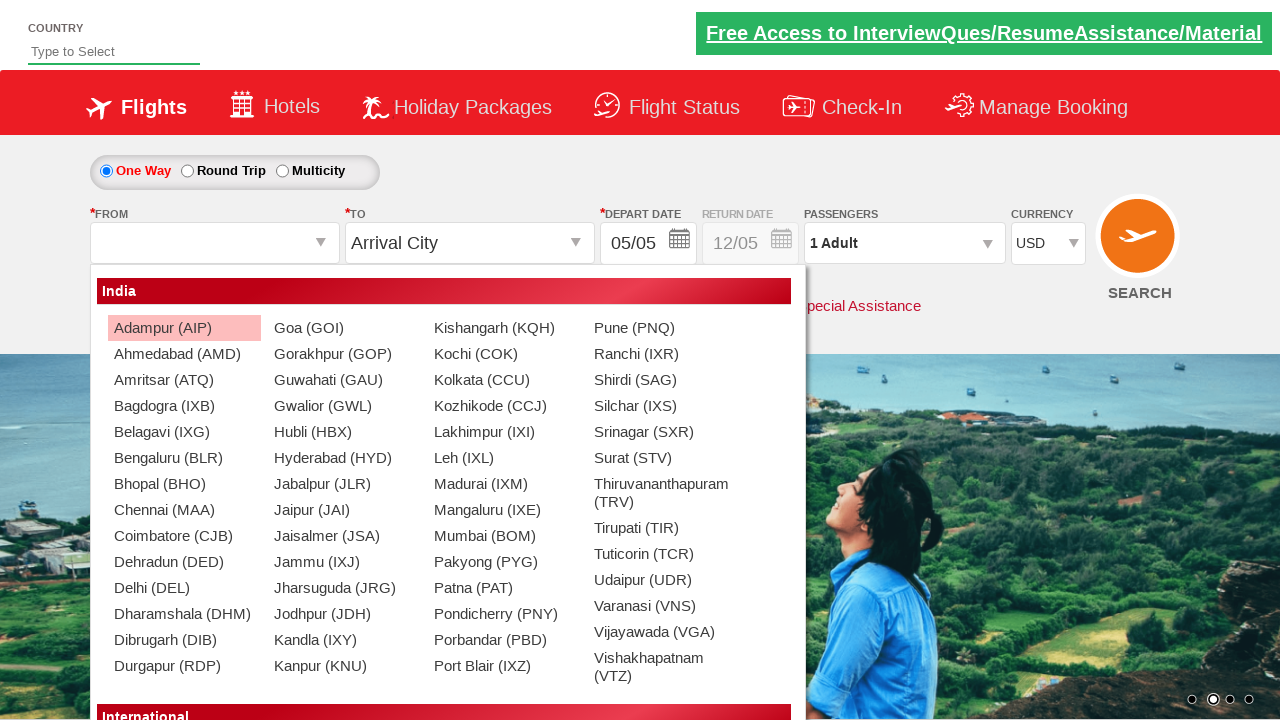

Selected Hyderabad (HYD) as origin city at (344, 458) on xpath=//a[@value='HYD']
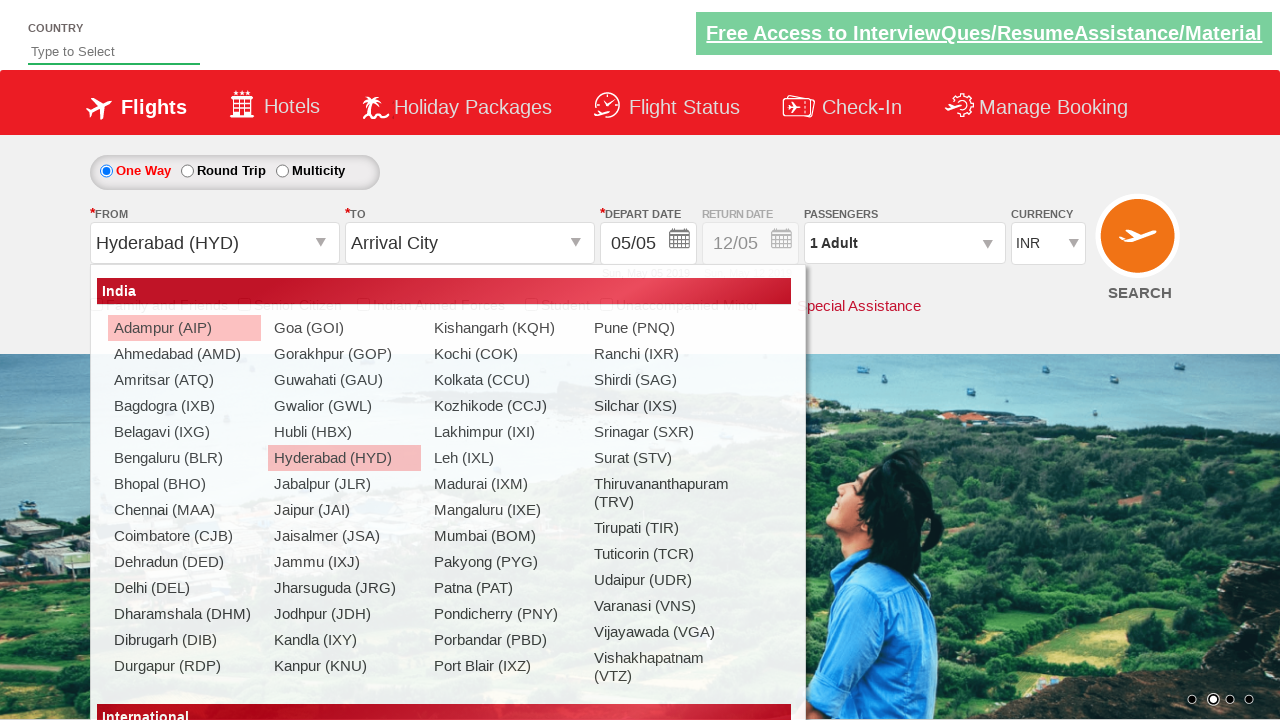

Waited for Delhi option to appear in destination dropdown
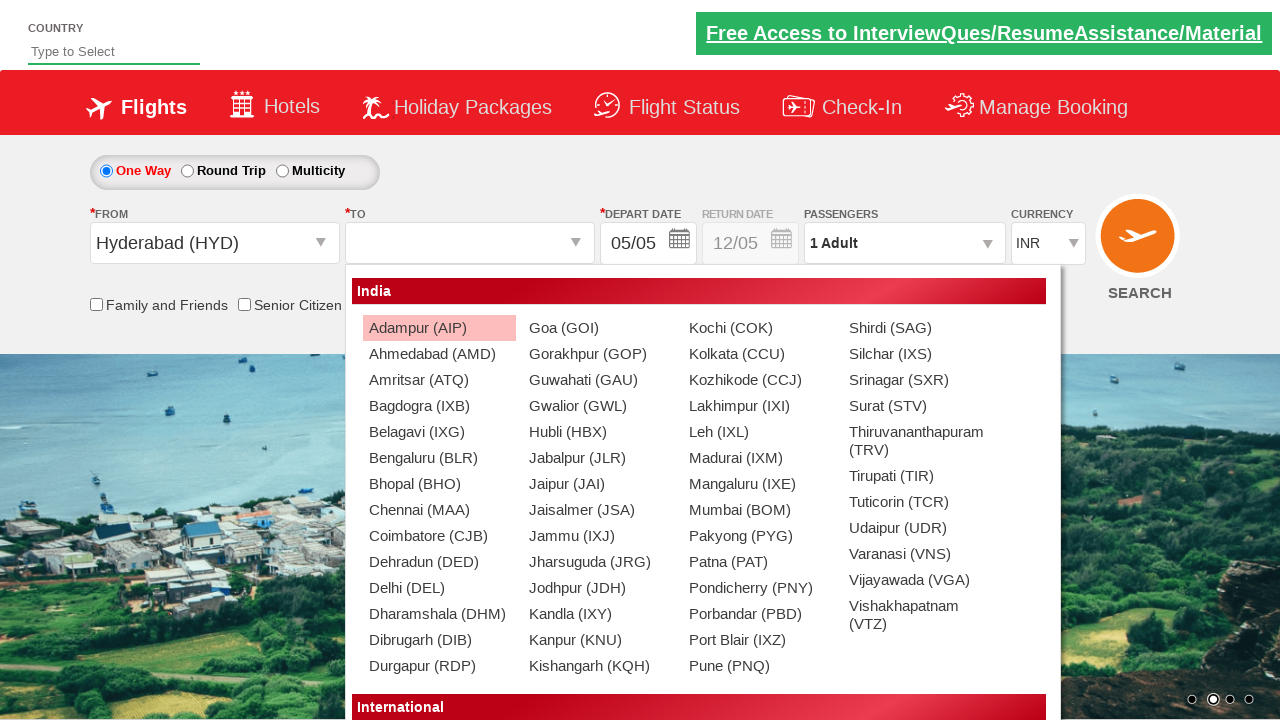

Selected Delhi (DEL) as destination city at (439, 588) on xpath=//div[@id='ctl00_mainContent_ddl_destinationStation1_CTNR']//a[@value='DEL
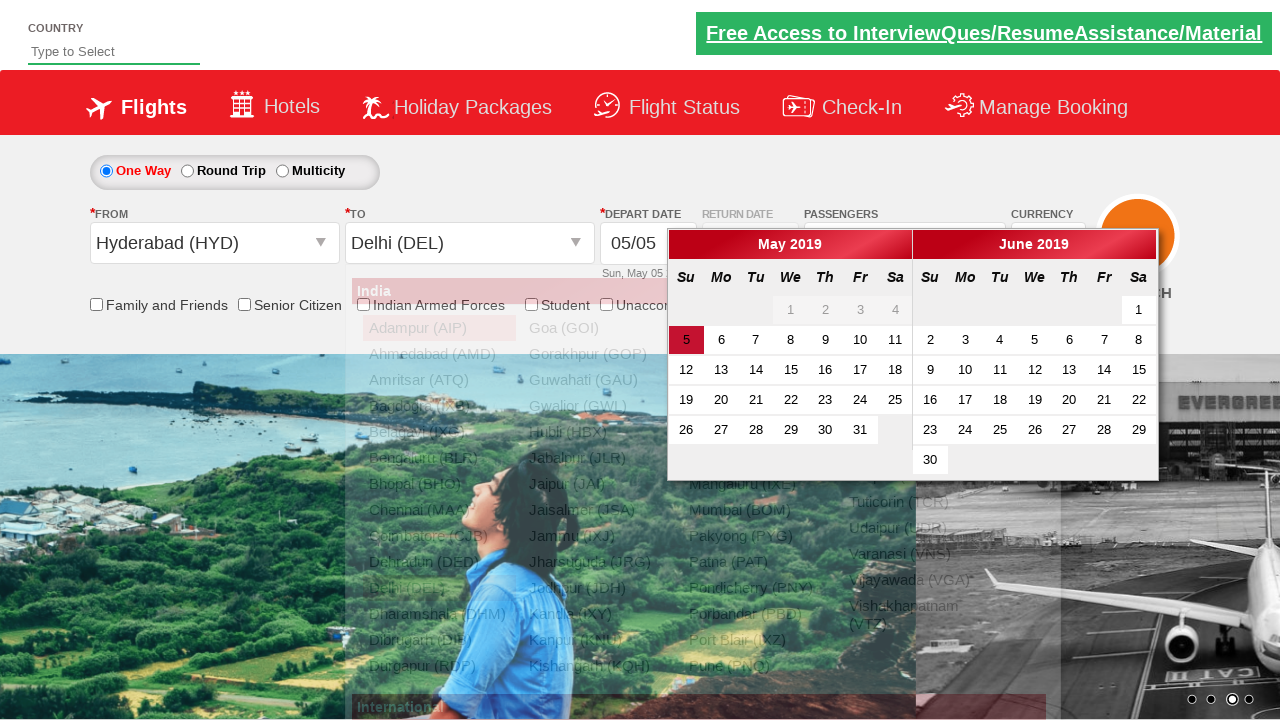

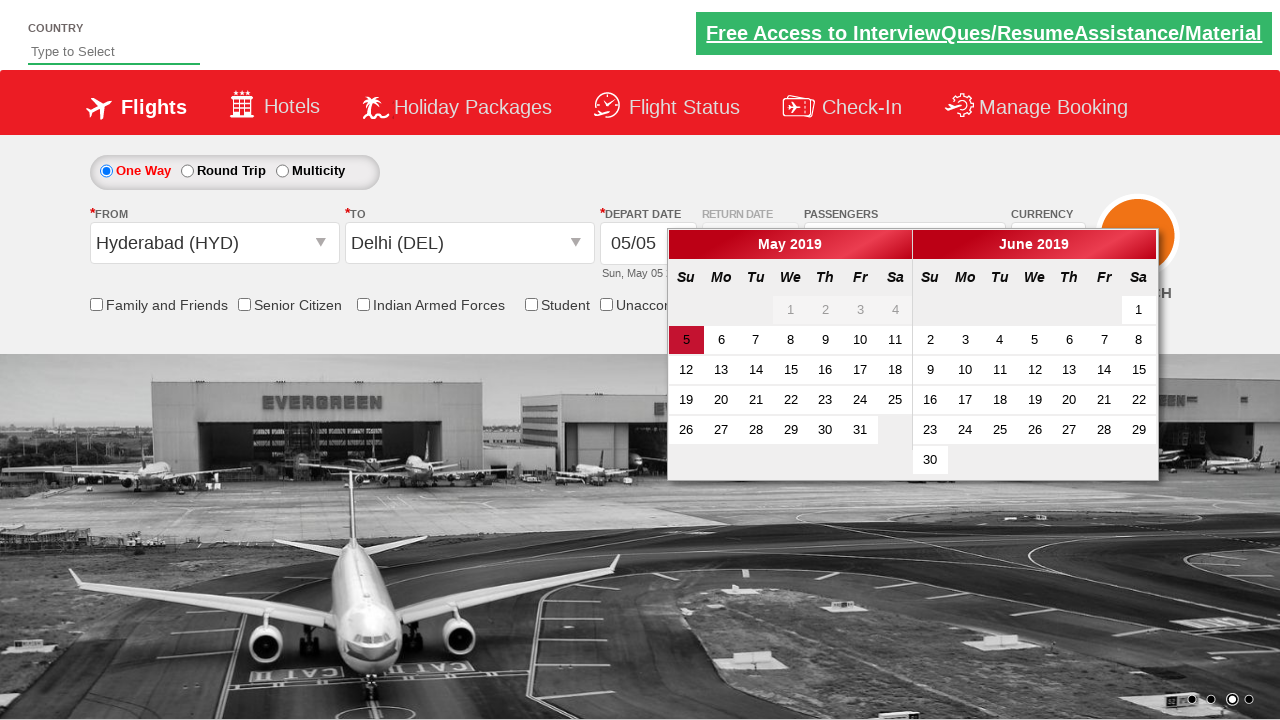